Navigates to the Liverpool Mexico e-commerce homepage

Starting URL: https://www.liverpool.com.mx/tienda/home

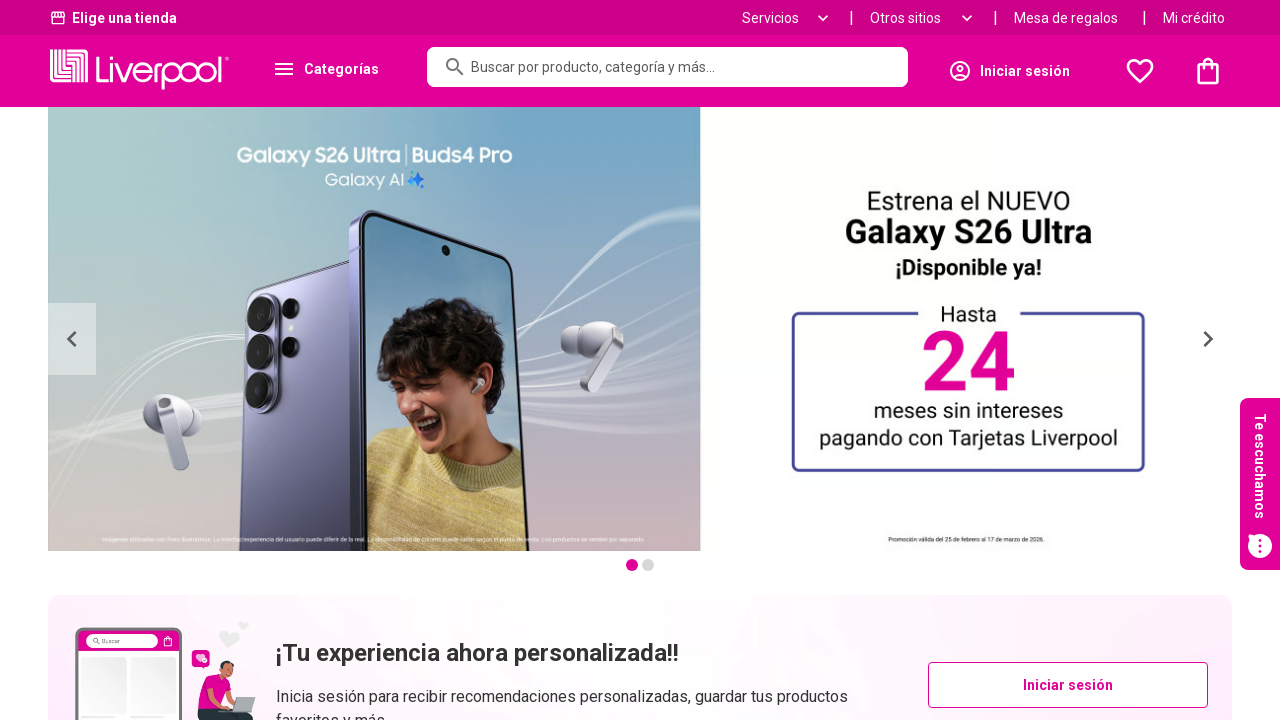

Waited for Liverpool Mexico homepage to fully load (DOM content loaded)
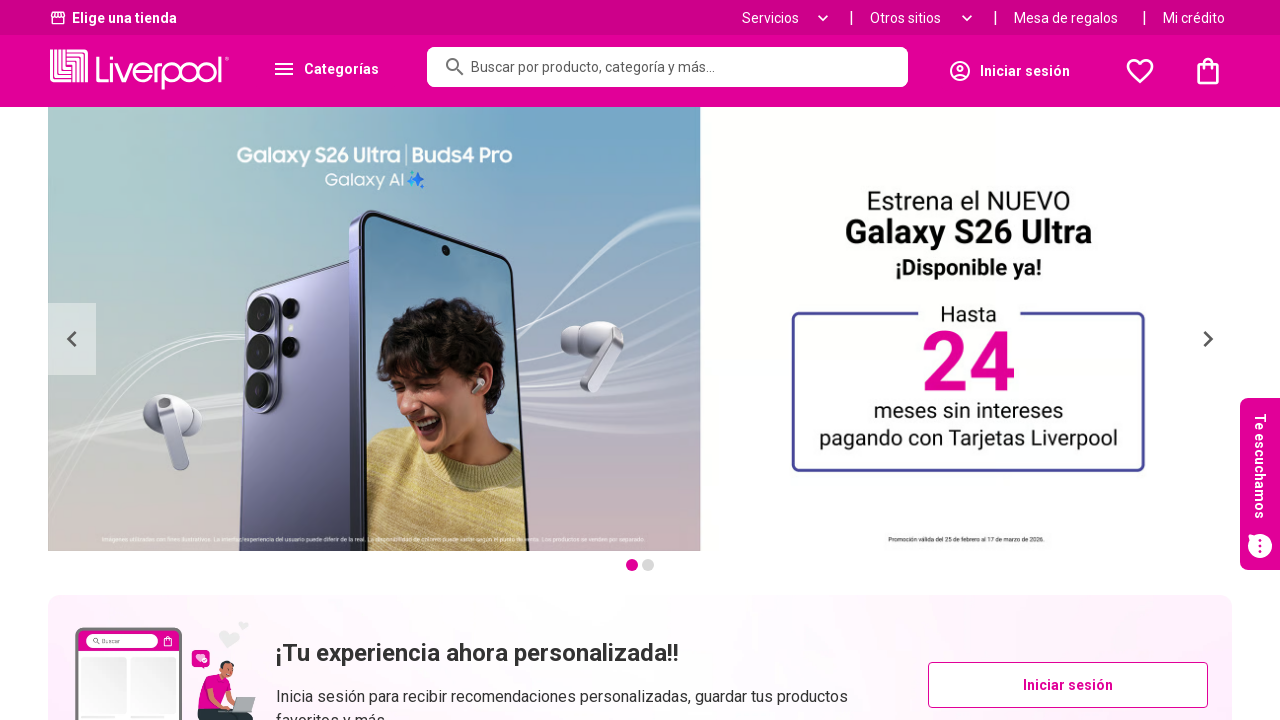

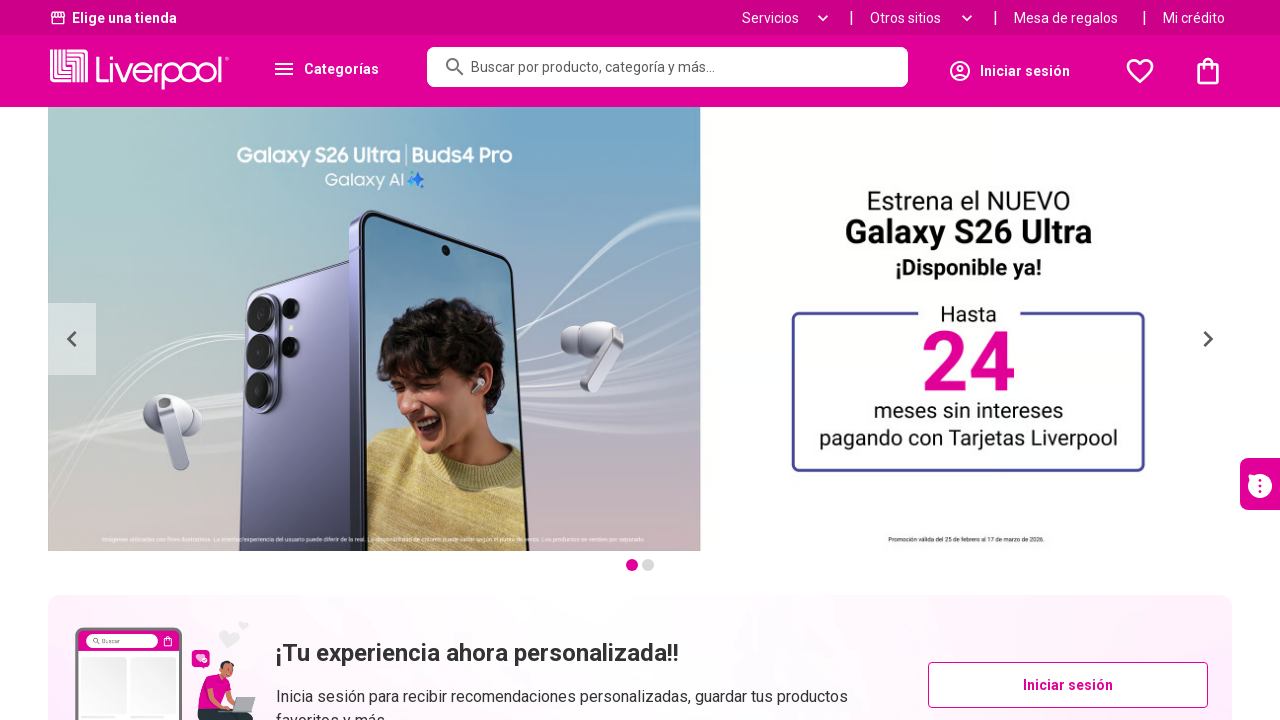